Tests static dropdown functionality by selecting options from a currency dropdown using different selection methods (by index and by visible text)

Starting URL: https://rahulshettyacademy.com/dropdownsPractise/

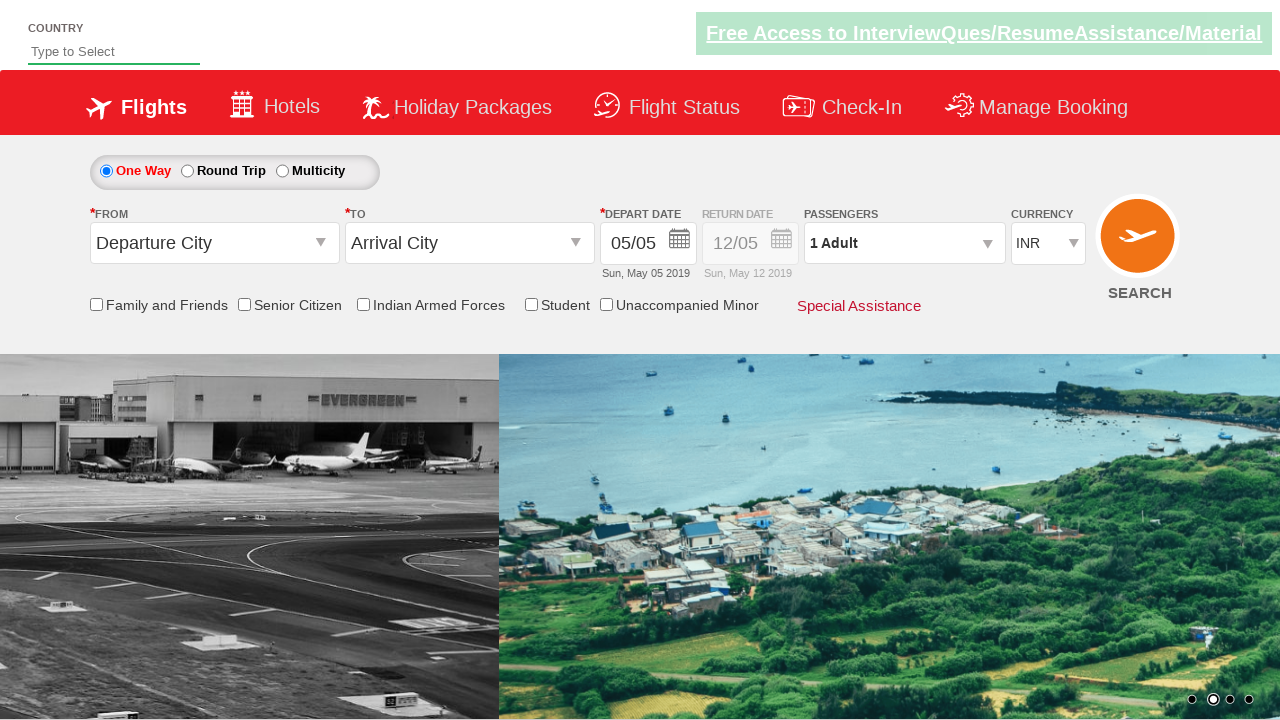

Set viewport size to 1920x1080
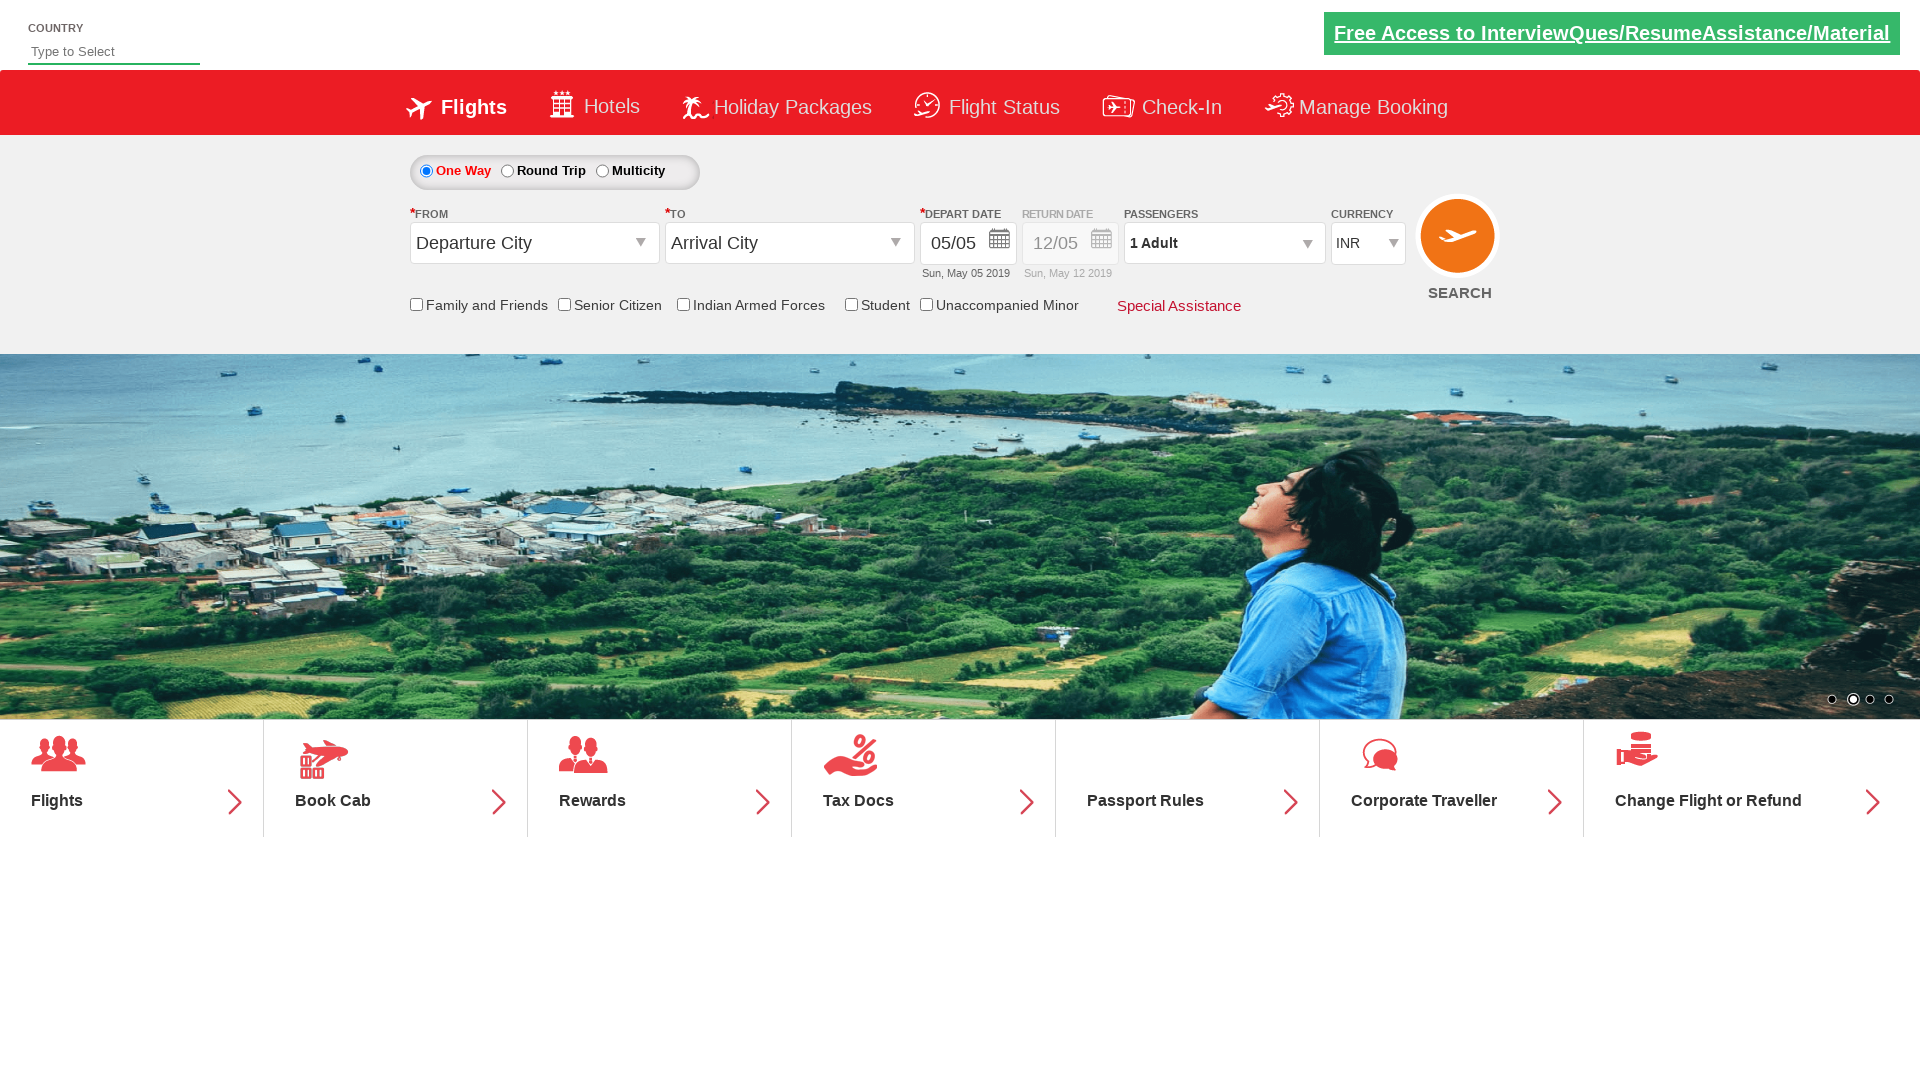

Currency dropdown element is available
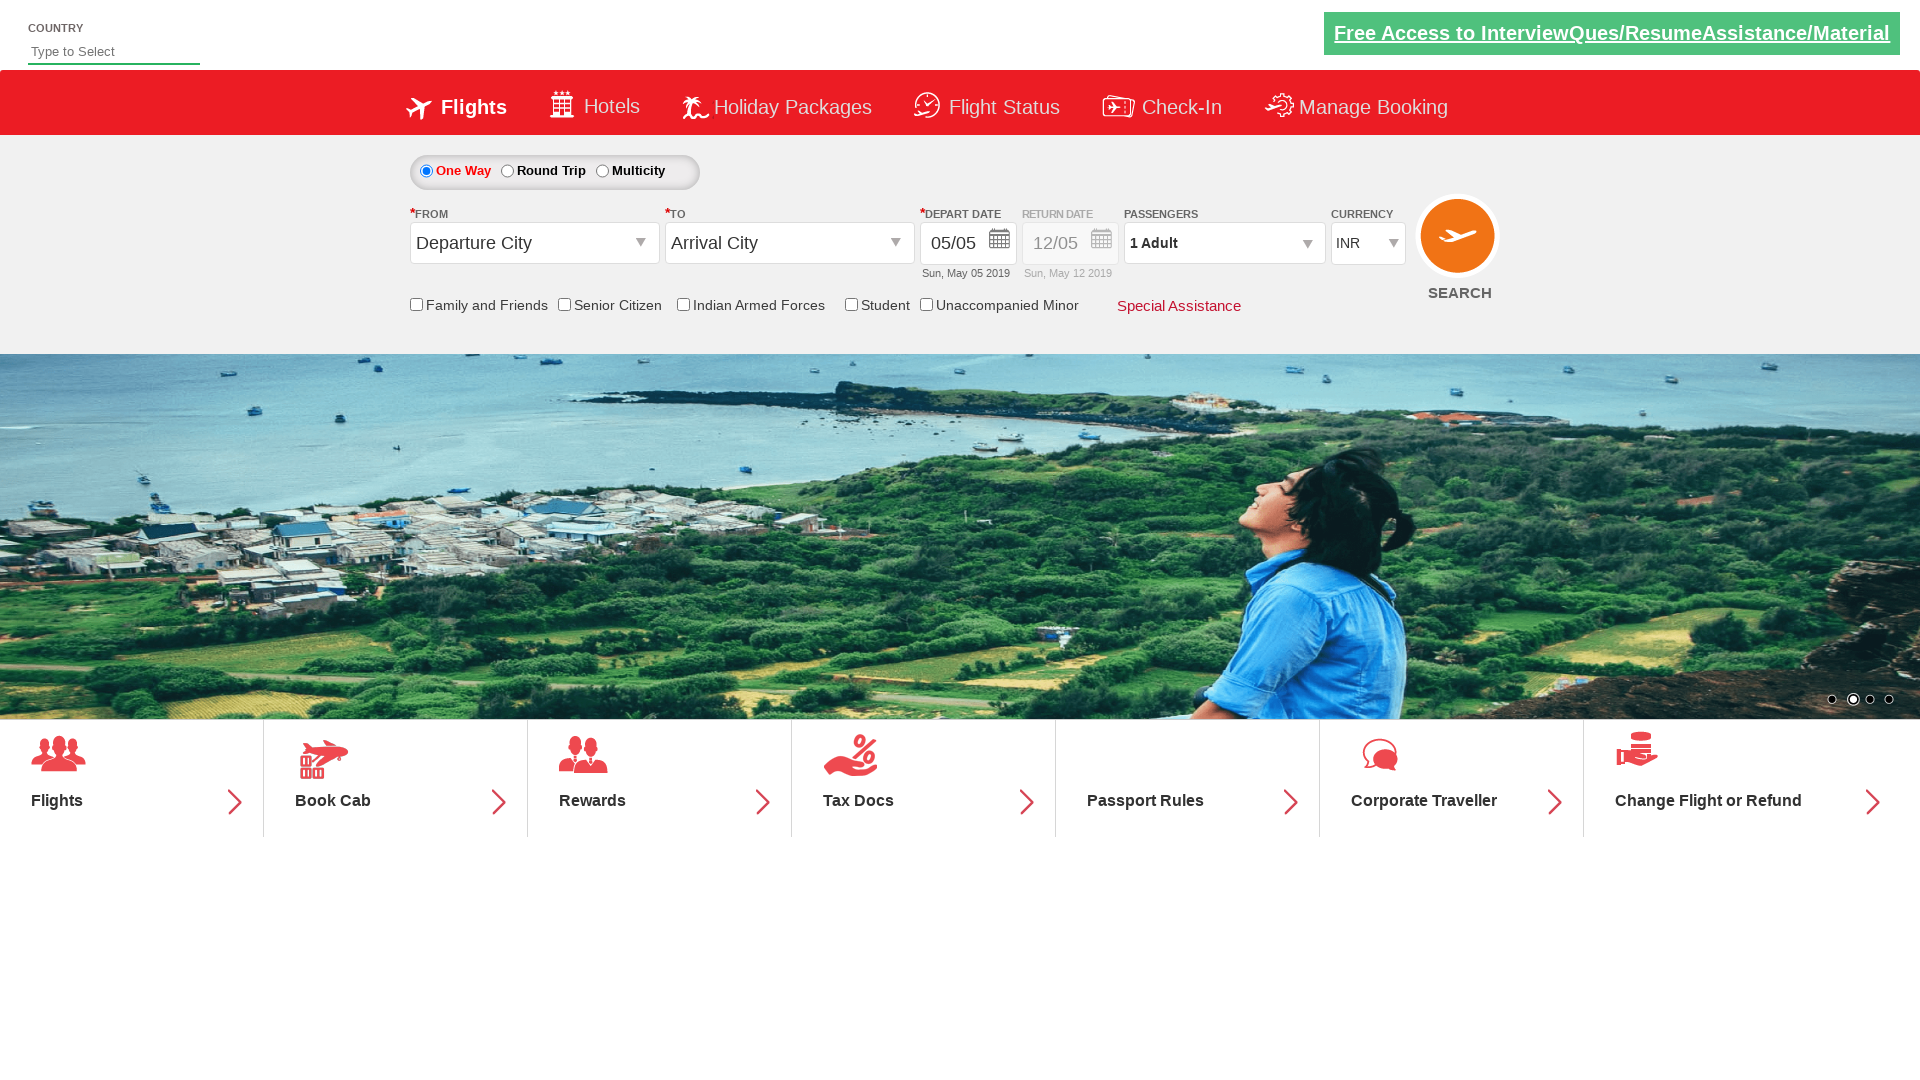

Selected dropdown option by index 1 (second option) on #ctl00_mainContent_DropDownListCurrency
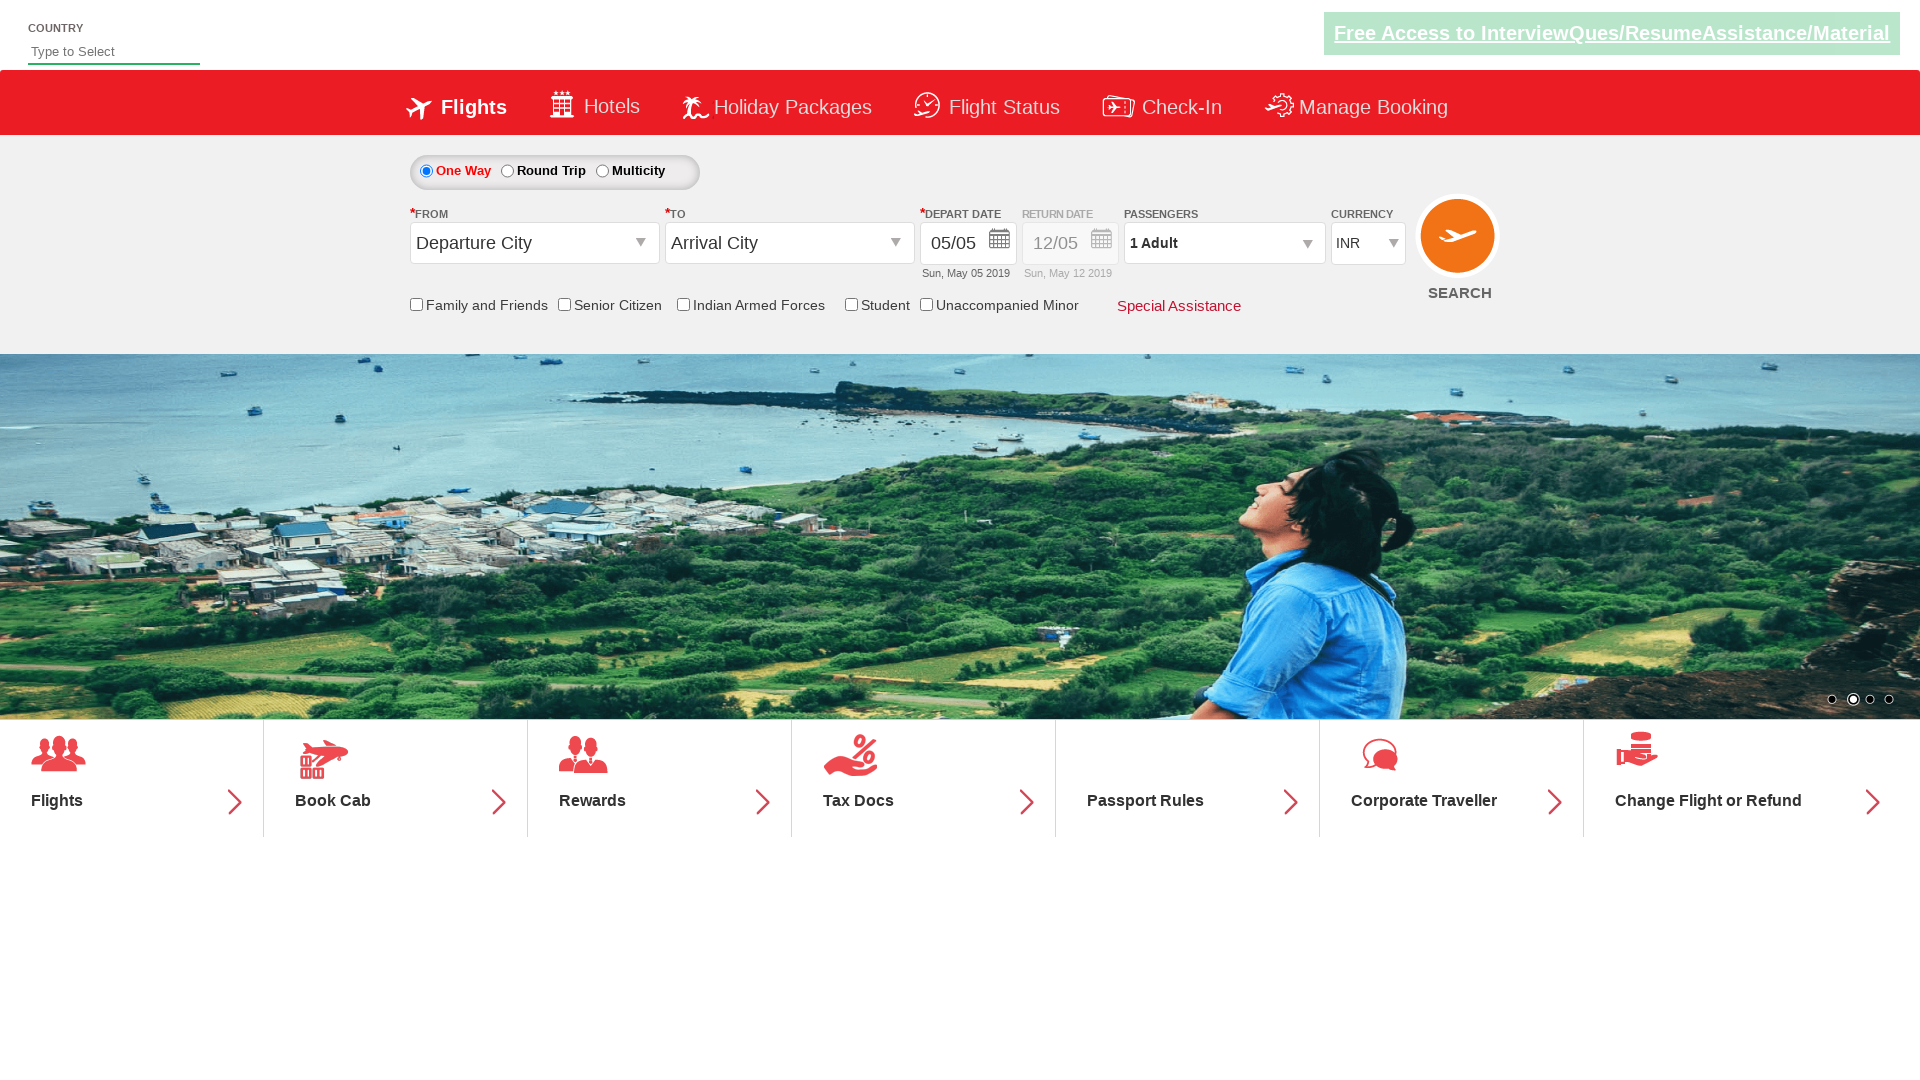

Selected dropdown option by visible text 'AED' on #ctl00_mainContent_DropDownListCurrency
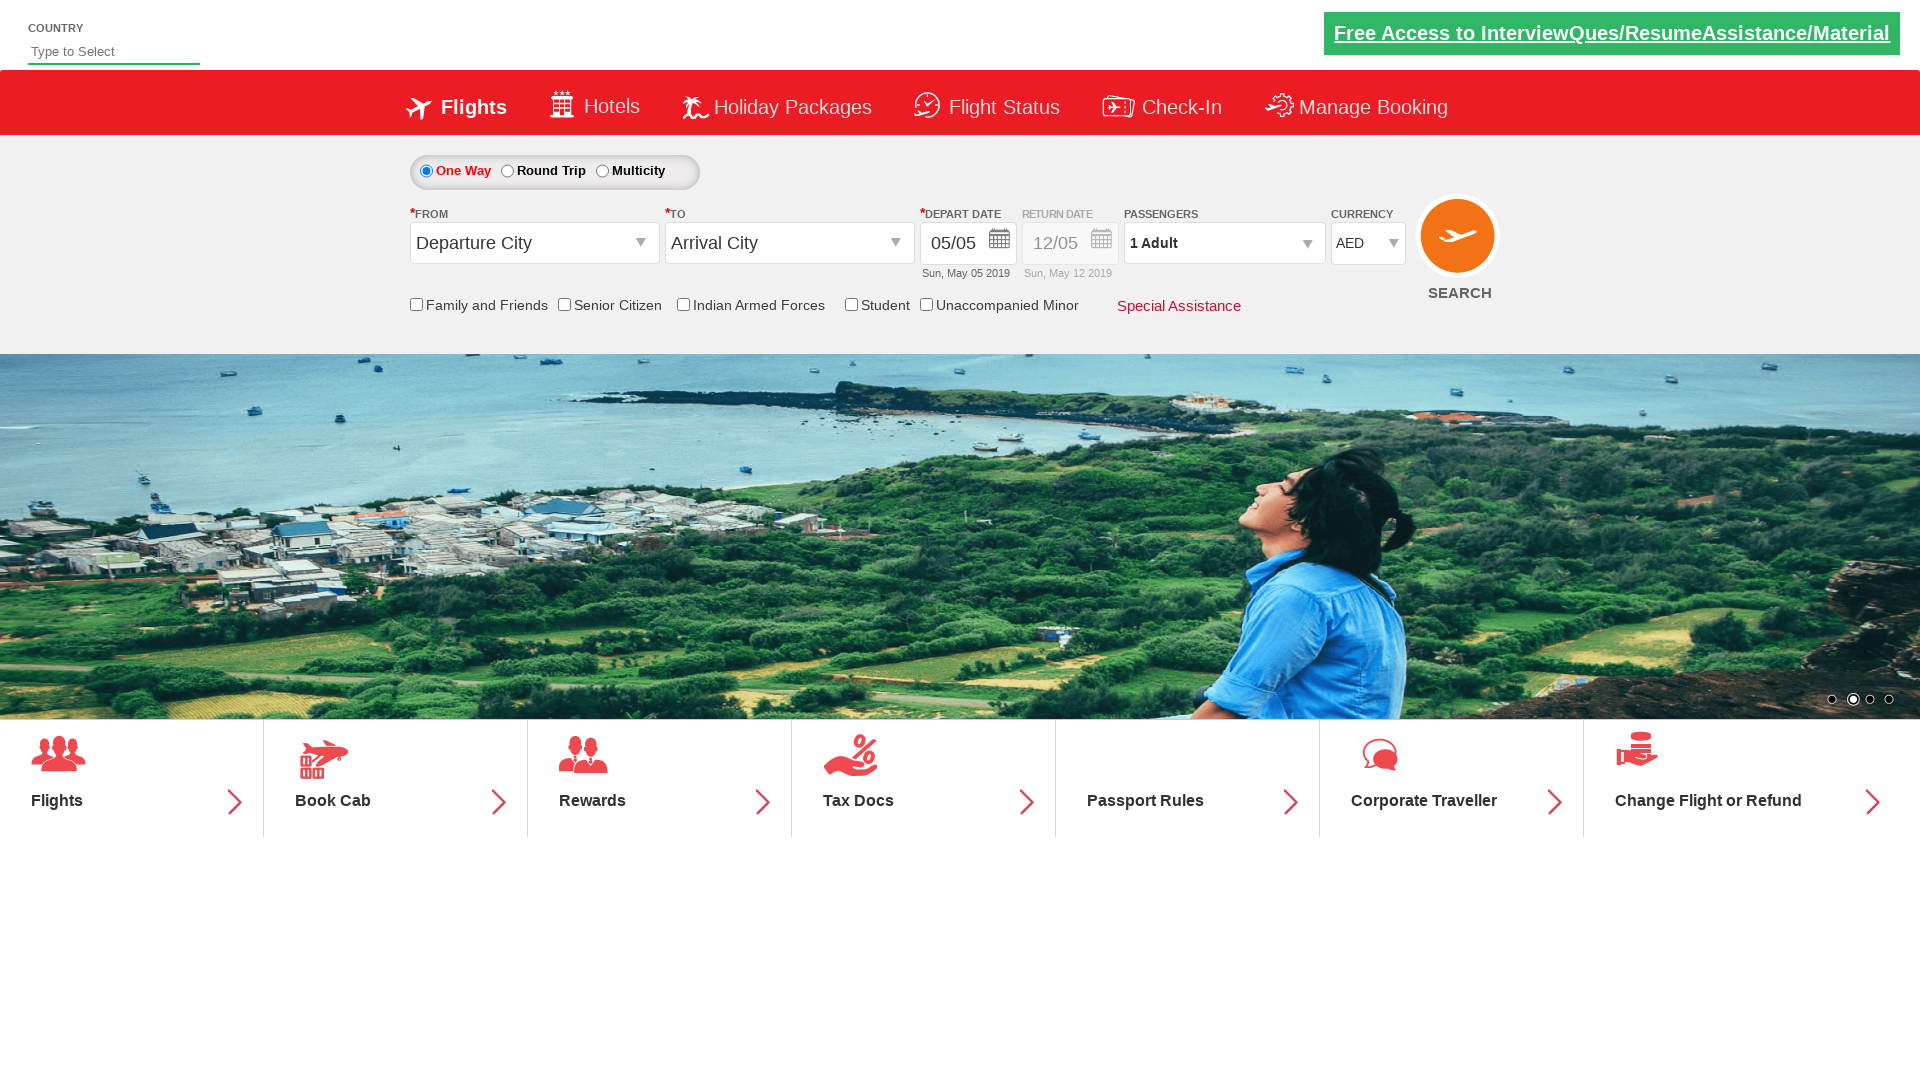

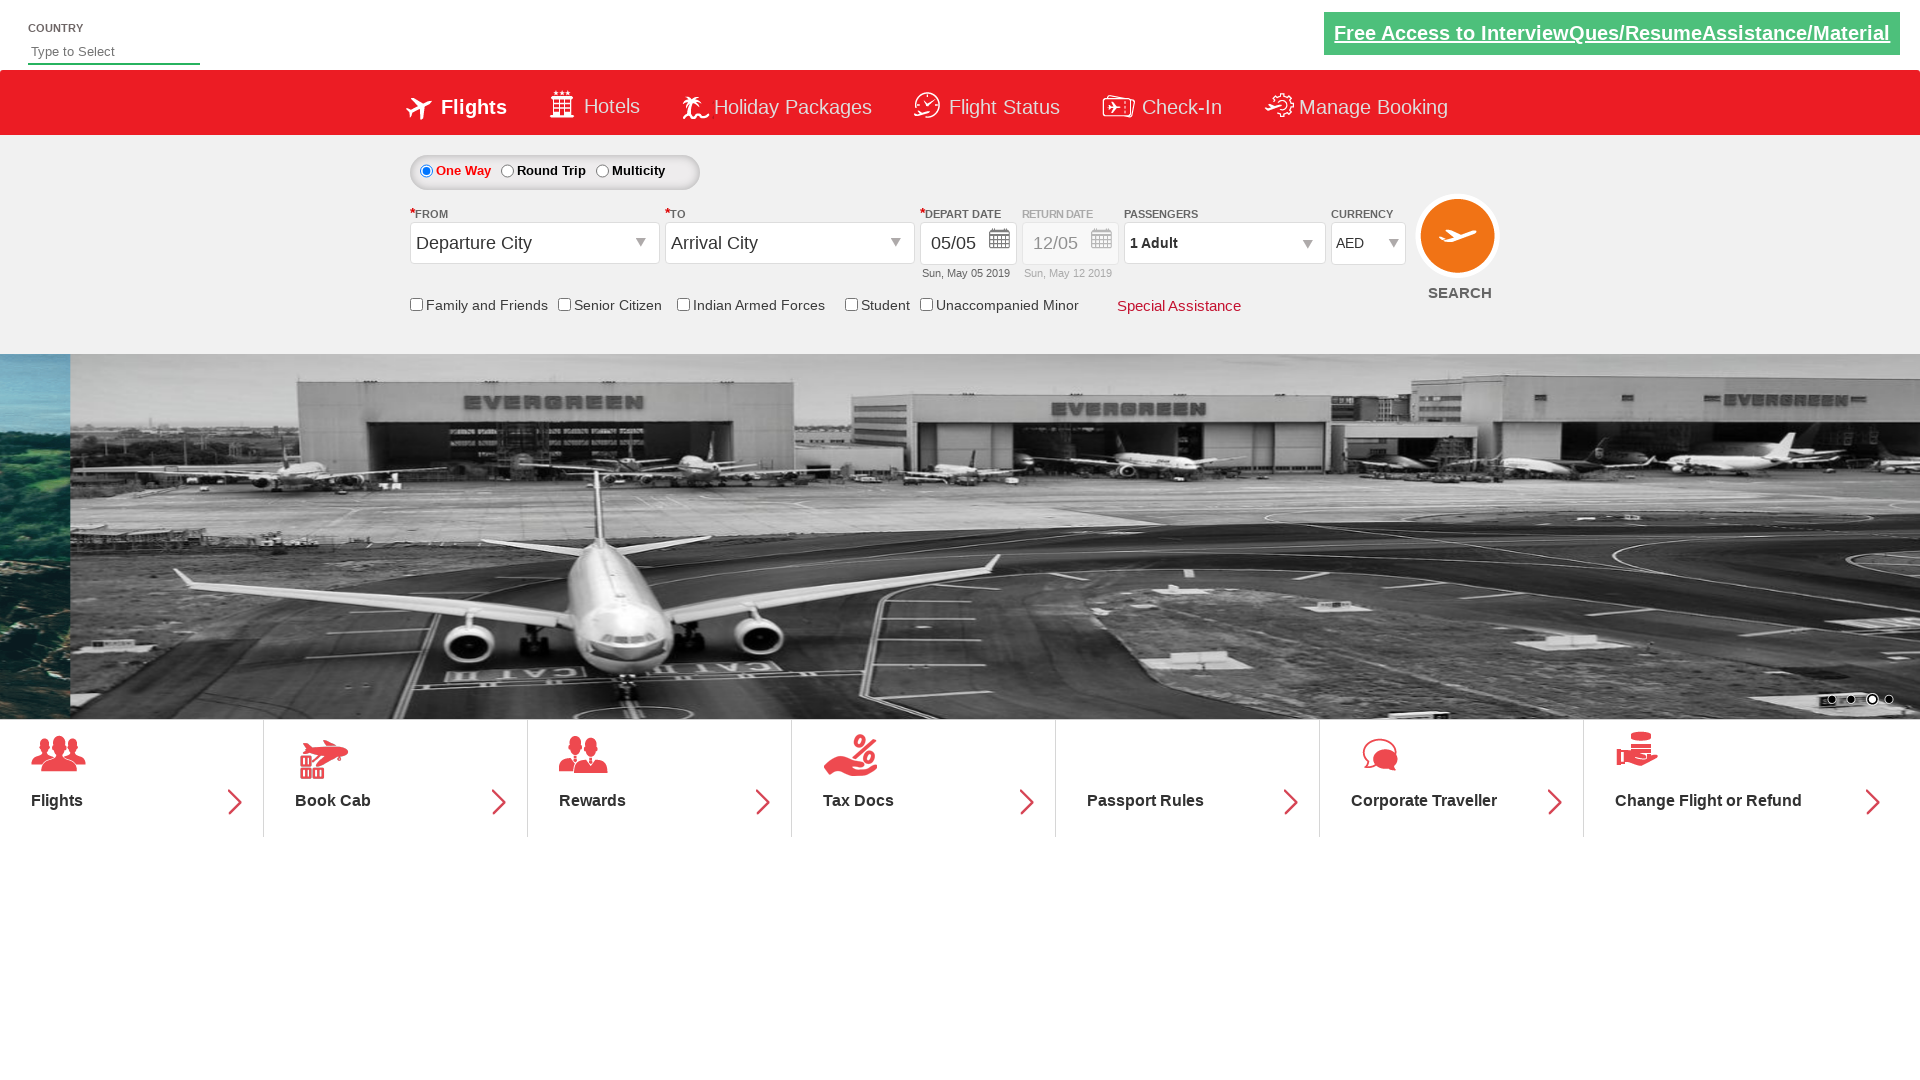